Tests auto-suggestion functionality by typing in an autocomplete field, waiting for suggestions to appear, and selecting "India" from the dropdown list

Starting URL: https://rahulshettyacademy.com/AutomationPractice/

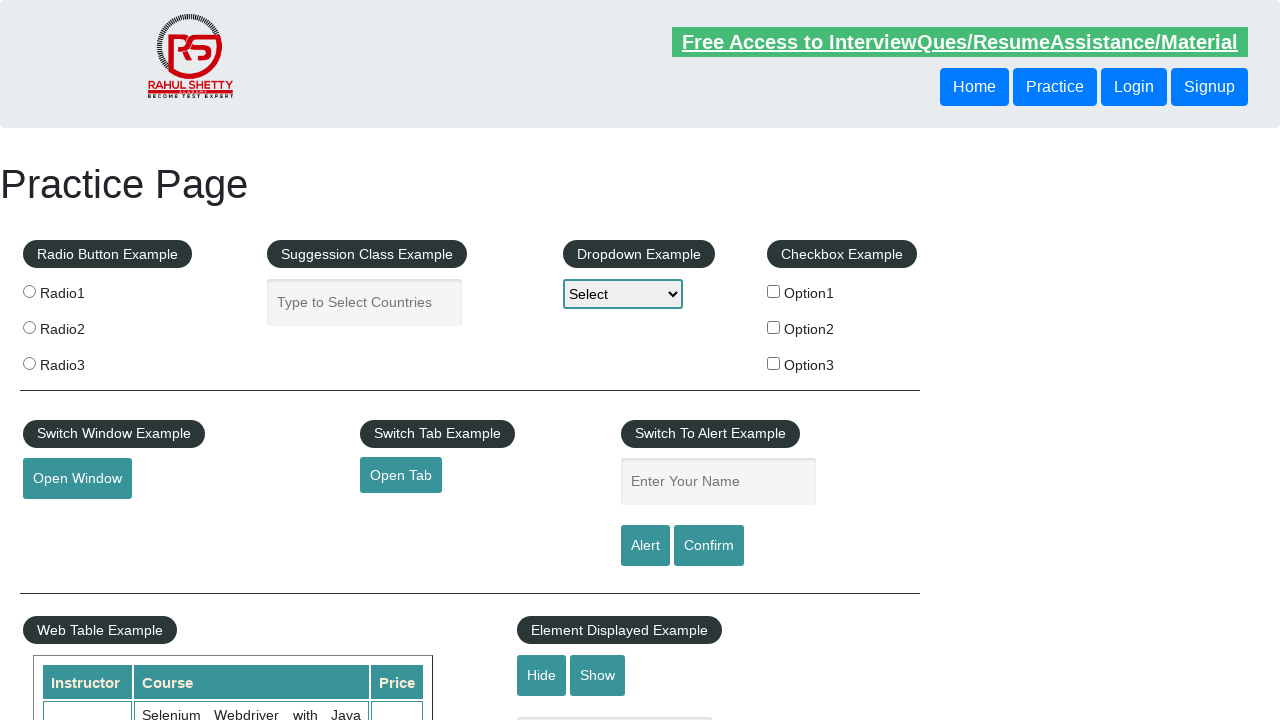

Typed 'ind' in autocomplete field to trigger suggestions on #autocomplete
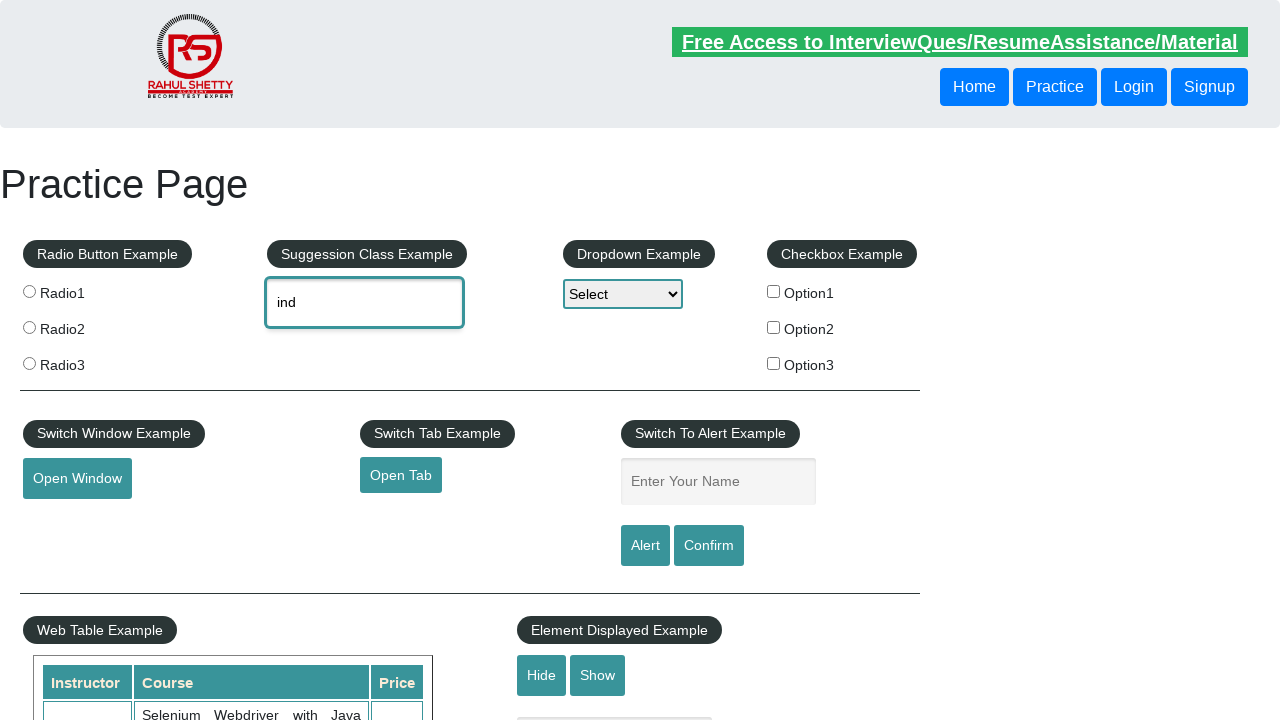

Autocomplete suggestions appeared and loaded
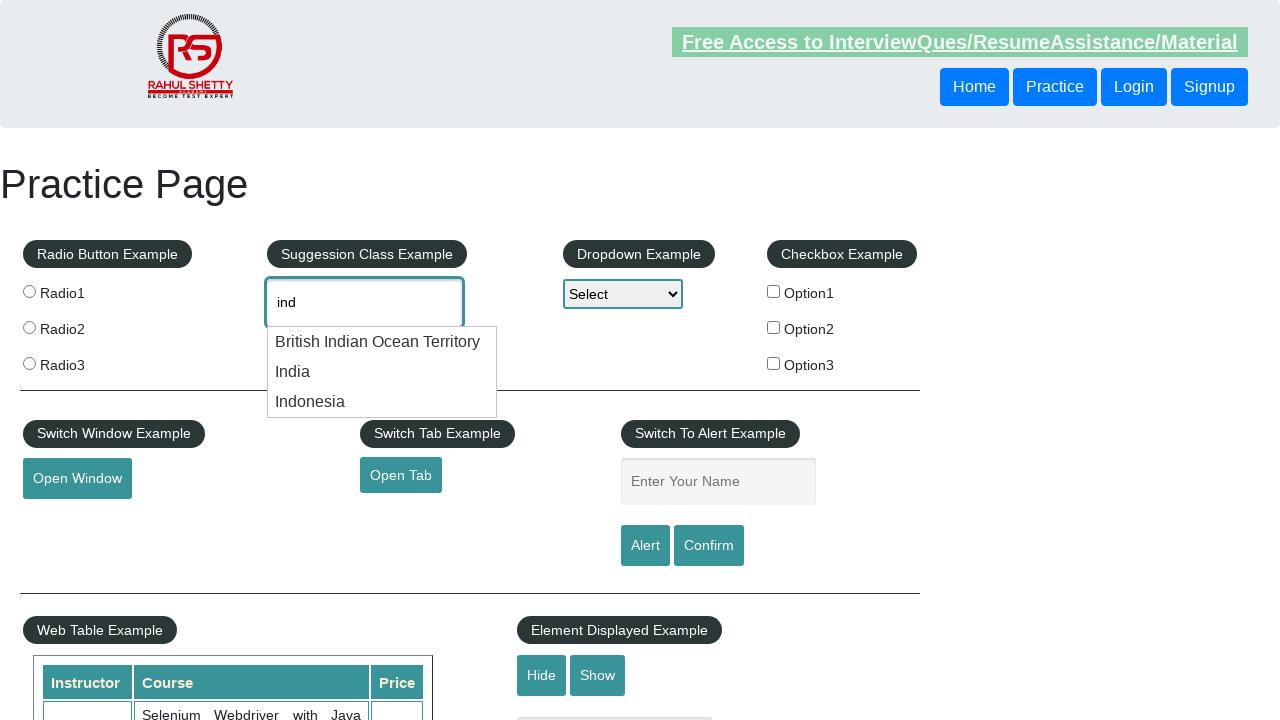

Located all suggestion items in dropdown
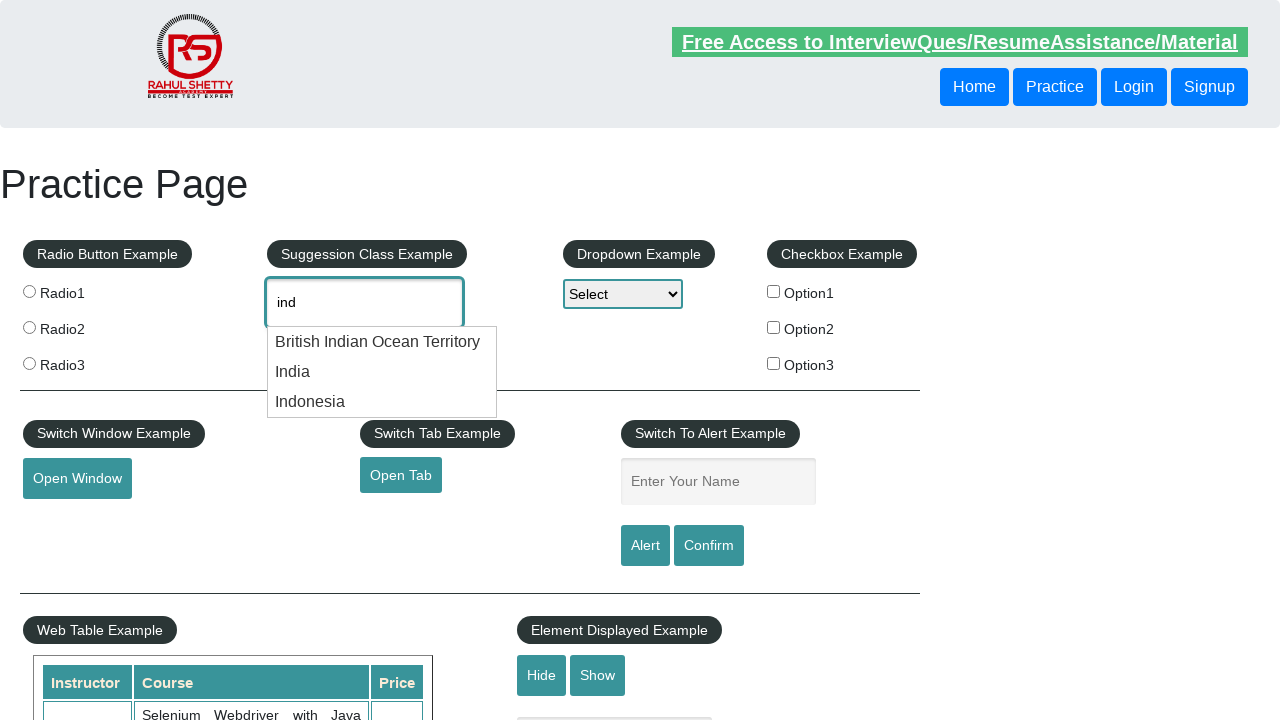

Found 3 suggestion items in dropdown
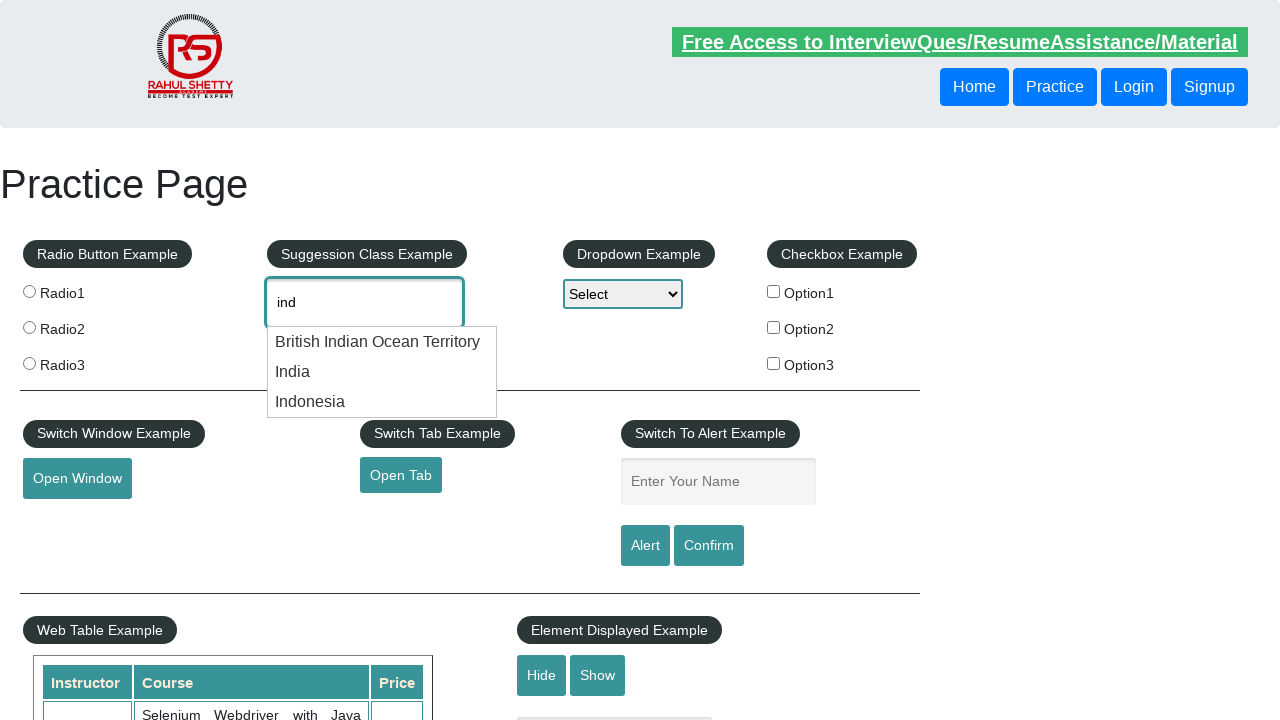

Selected 'India' from autocomplete suggestions at (382, 372) on xpath=//ul[@id='ui-id-1']/li/div >> nth=1
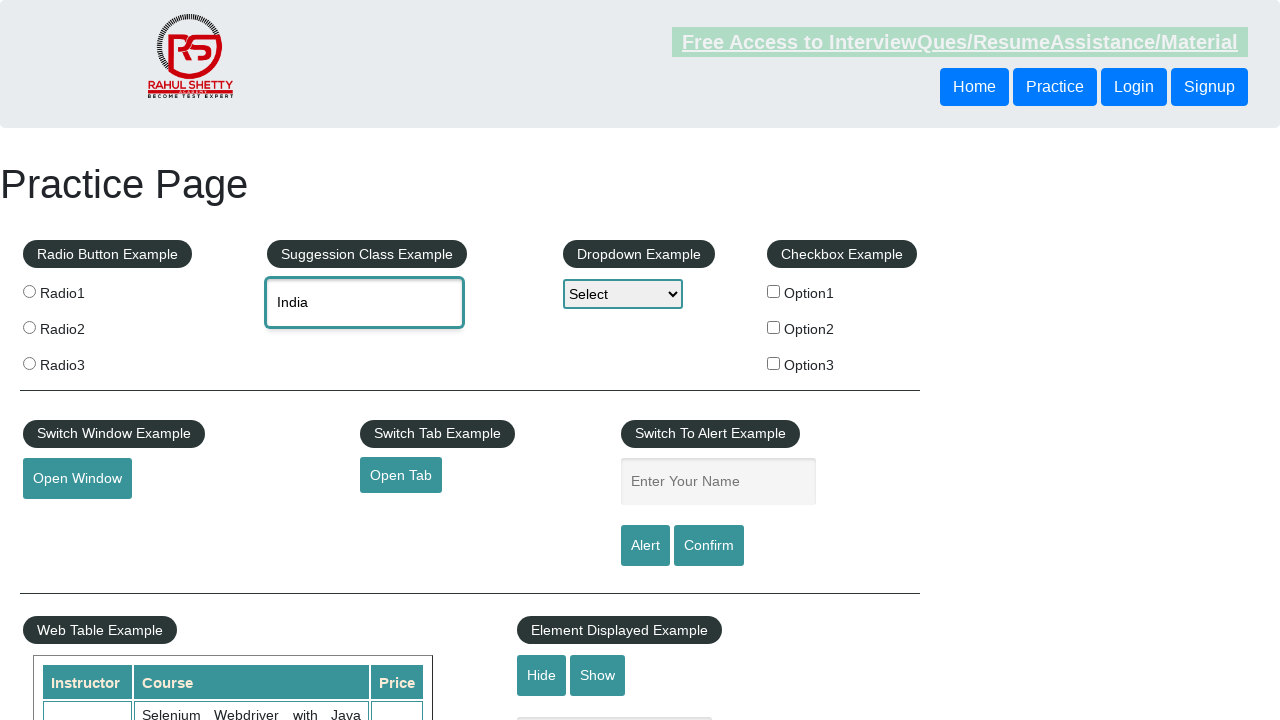

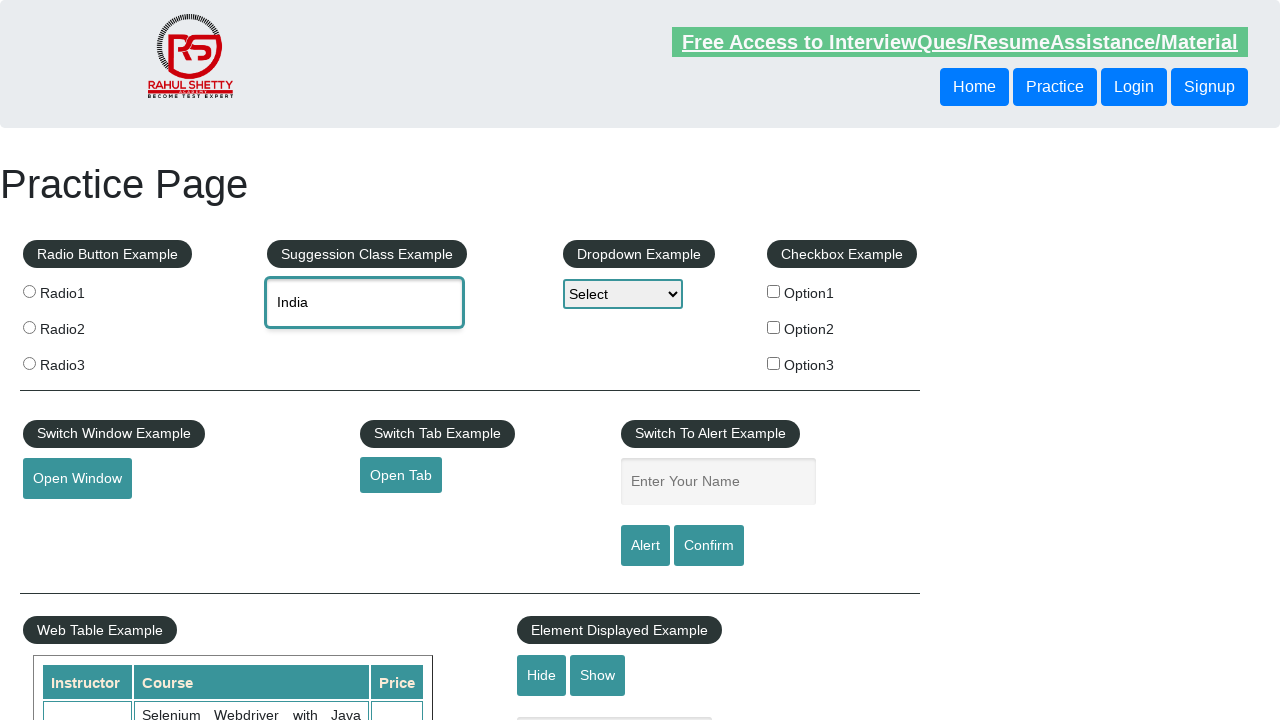